Tests form field enabled/disabled states by navigating to a demo page, clicking 'Explore more', selecting the 'Disabled' option, and verifying the enabled state of name, email, and password text fields.

Starting URL: https://demoapps.qspiders.com/

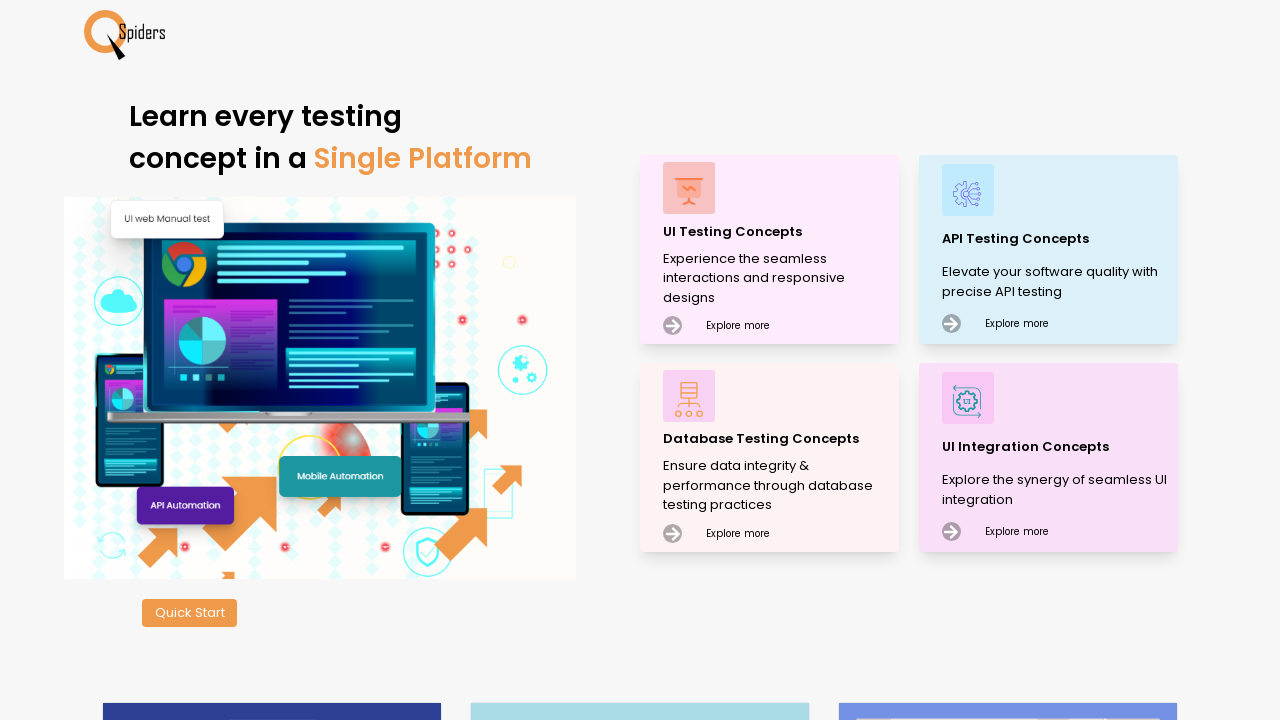

Clicked the first 'Explore more' button at (738, 323) on (//div[text()='Explore more'])[1]
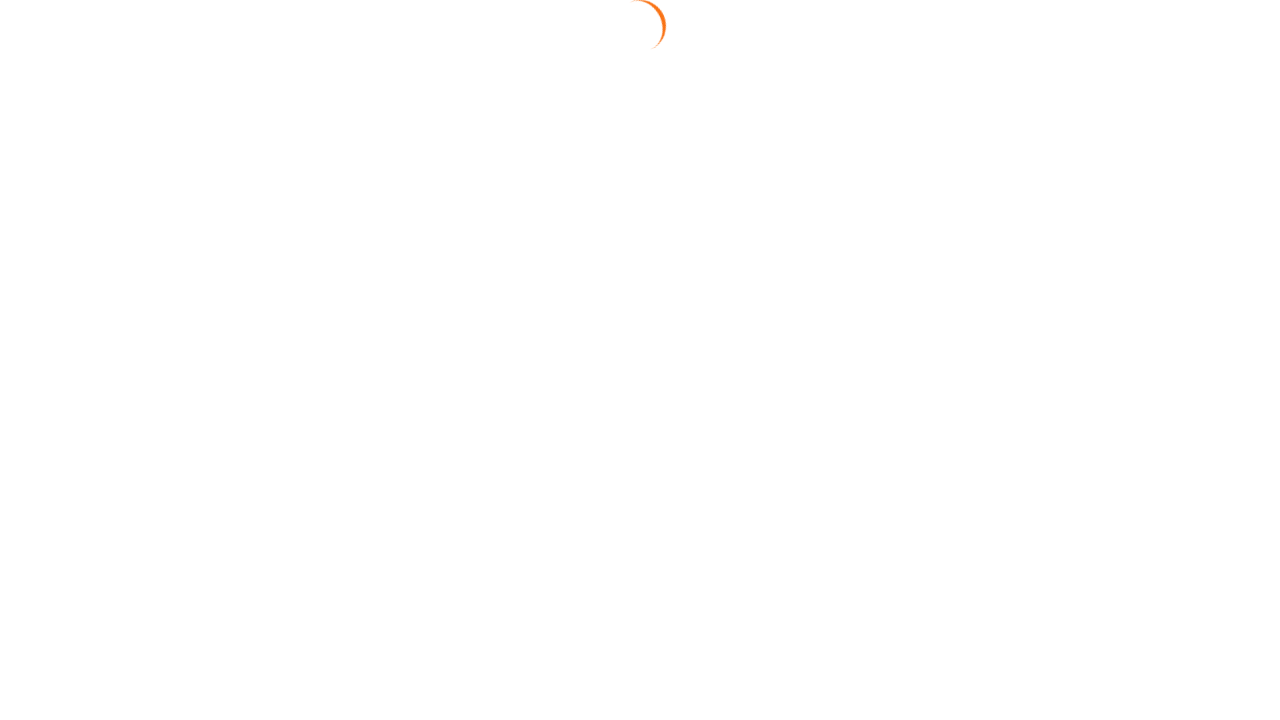

Selected 'Disabled' option from the list at (1171, 247) on xpath=//li[text()='Disabled']
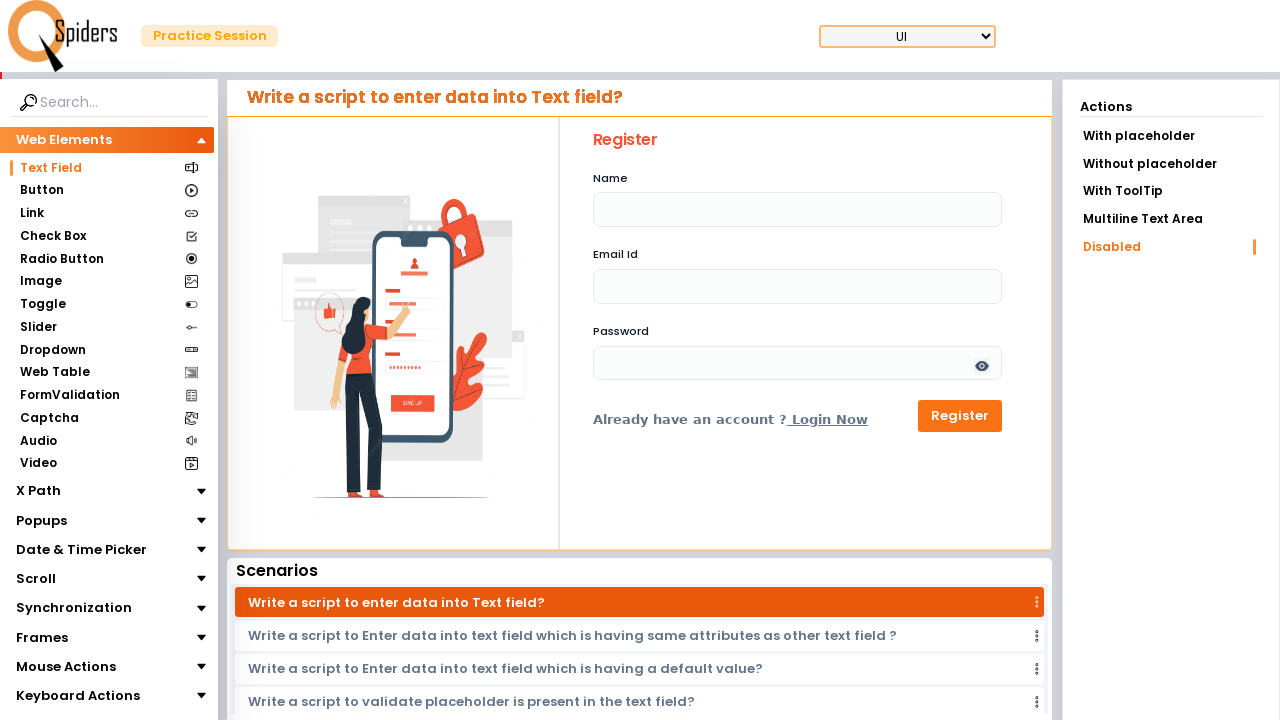

Name input field is present and loaded
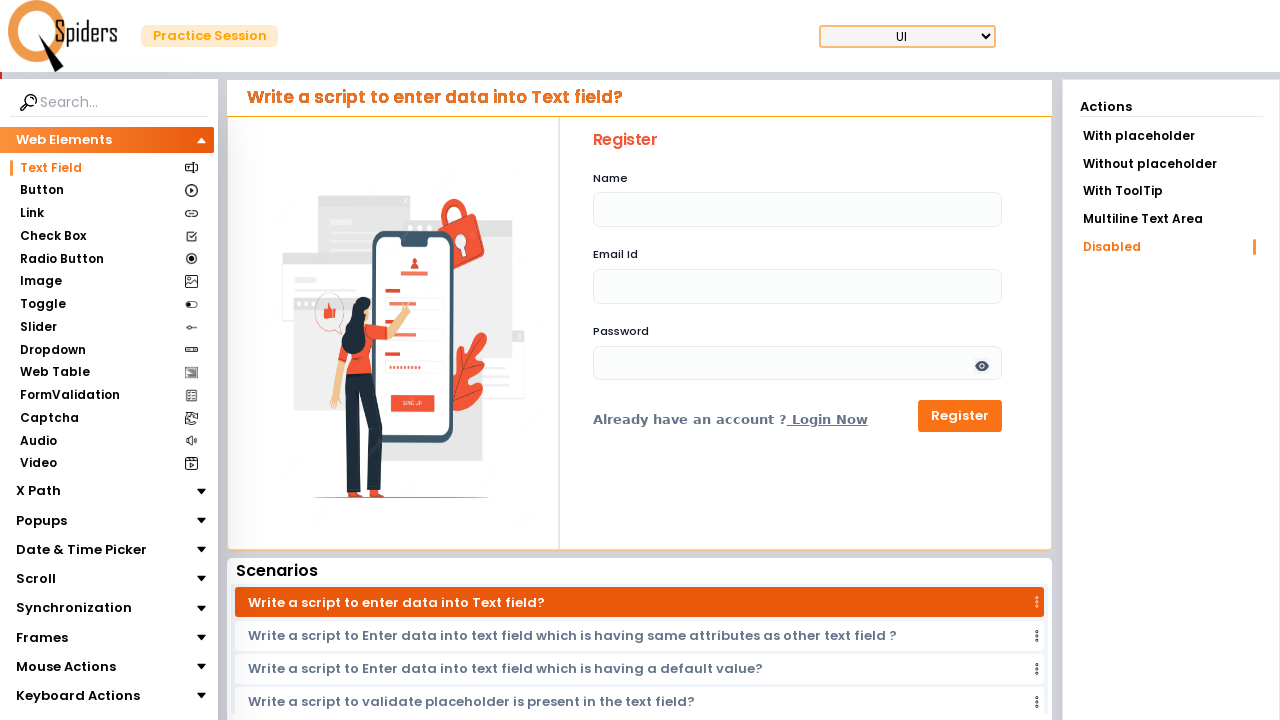

Email input field is present and loaded
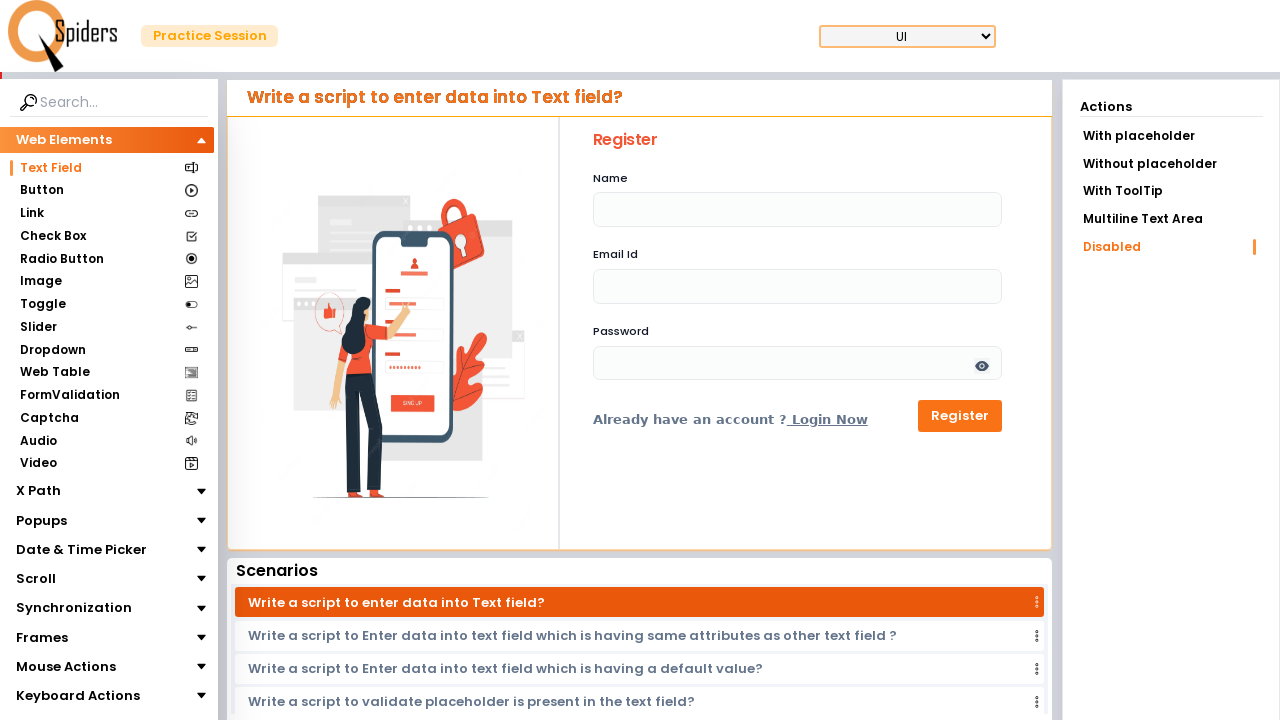

Password input field is present and loaded
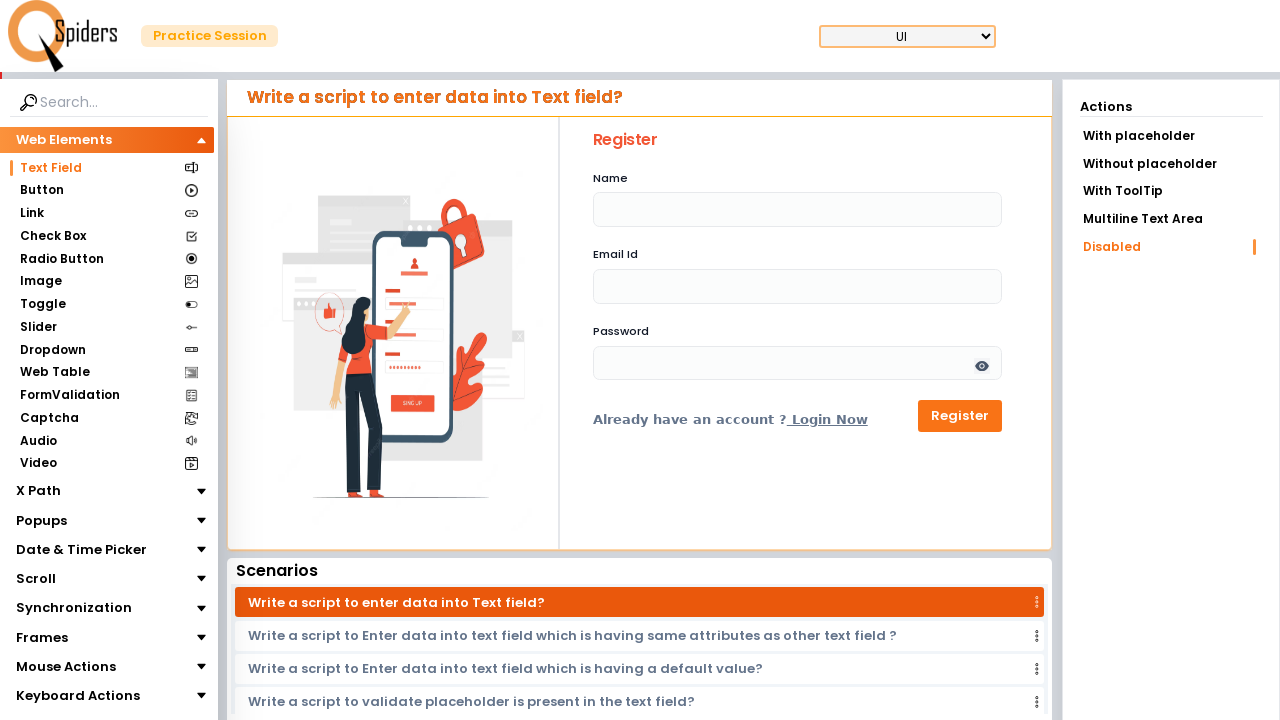

Checked name field enabled state: False
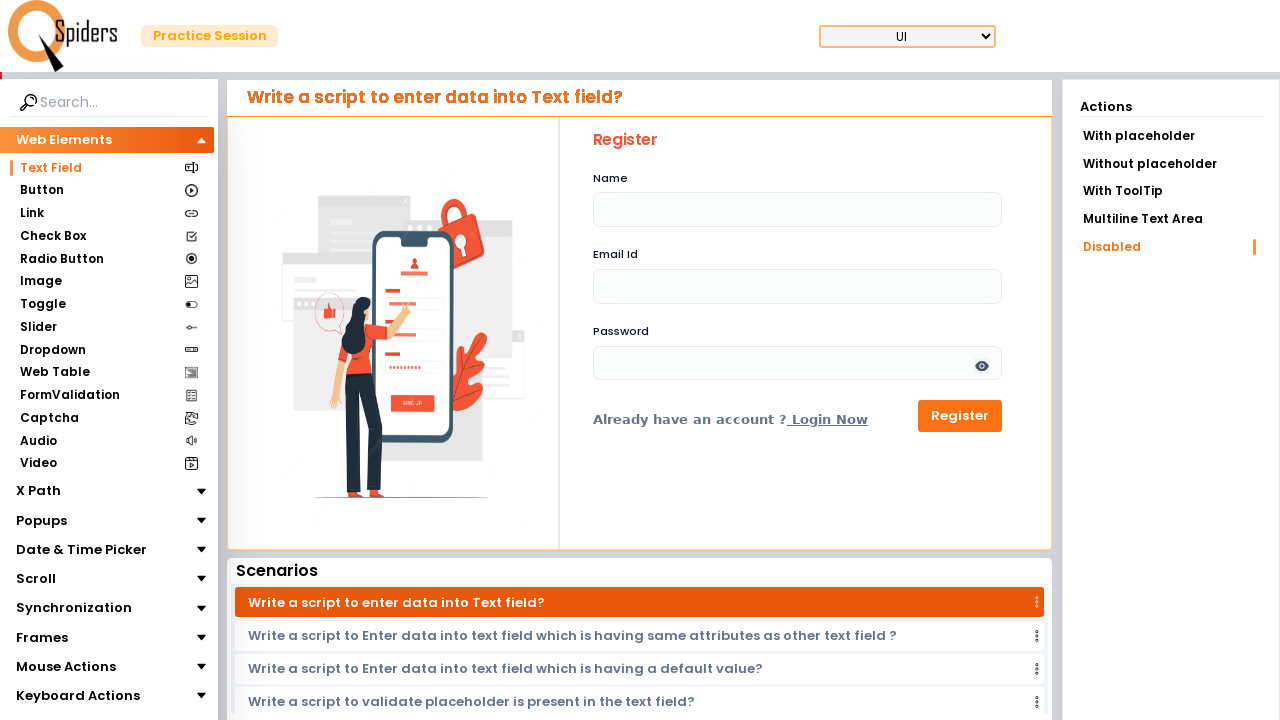

Checked email field enabled state: False
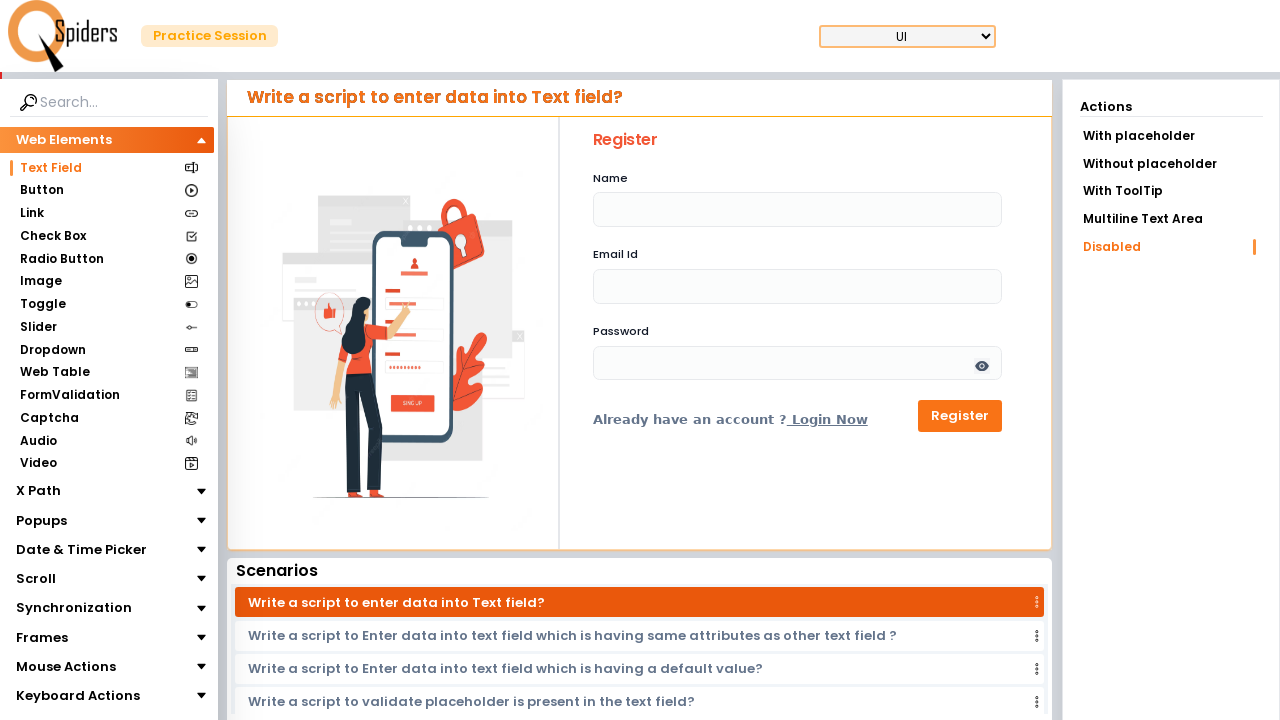

Checked password field enabled state: False
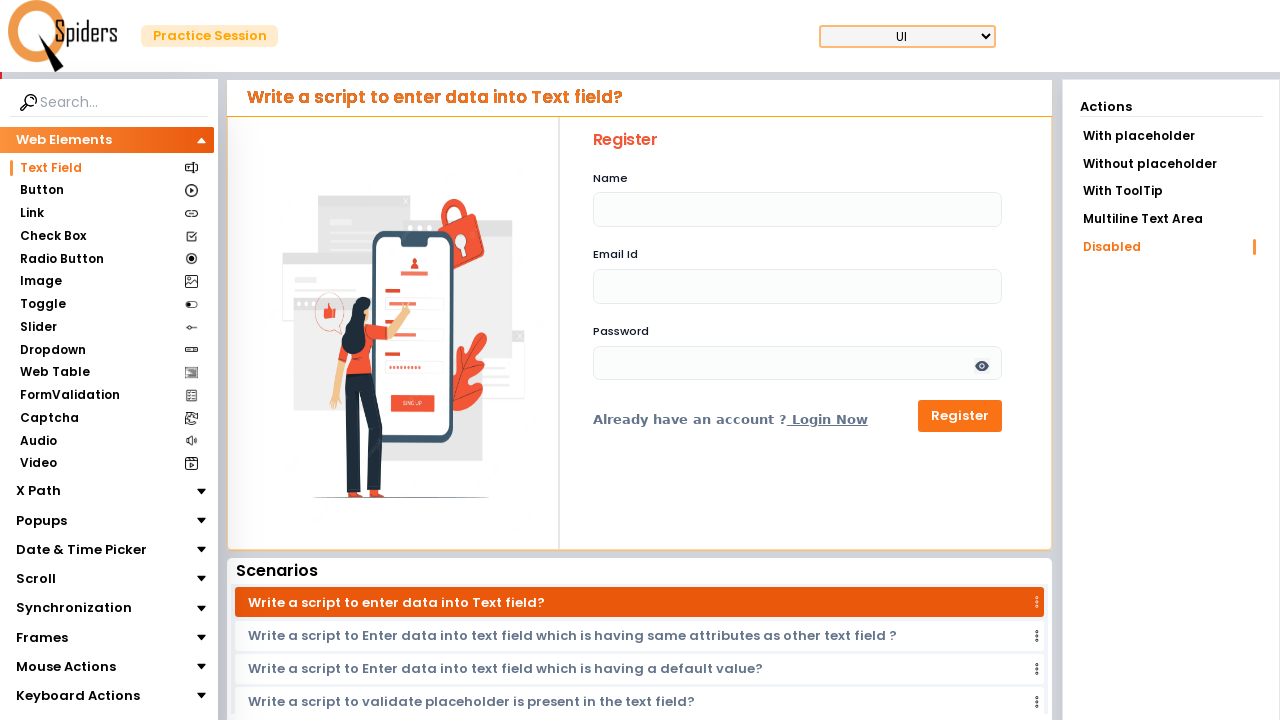

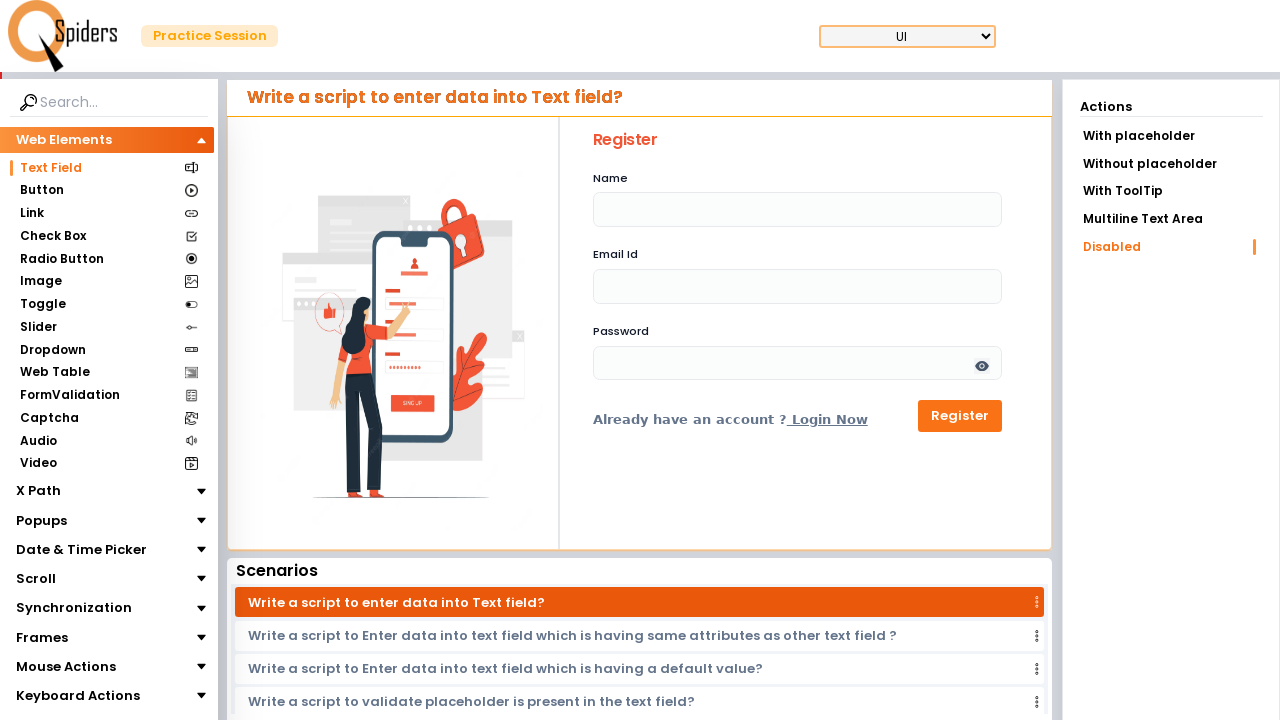